Tests drag and drop functionality on jQueryUI demo page by switching to an iframe and dragging an element onto a drop target

Starting URL: https://jqueryui.com/droppable/

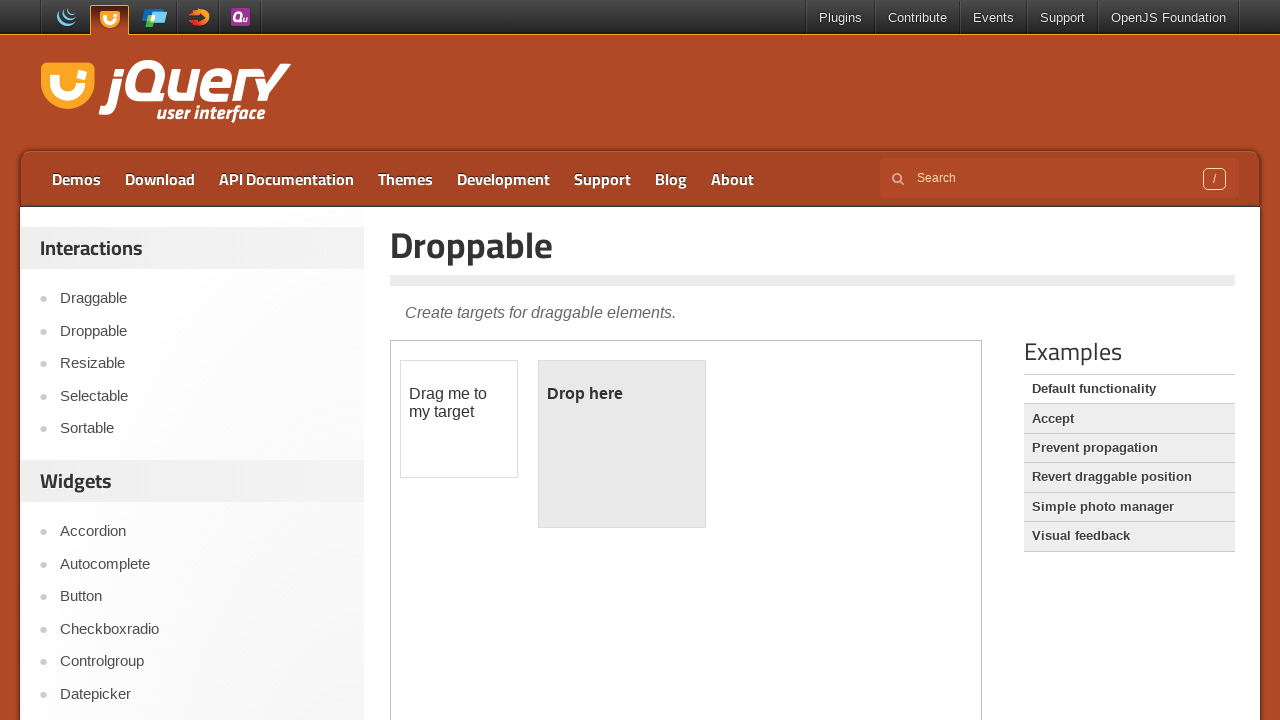

Navigated to jQueryUI droppable demo page
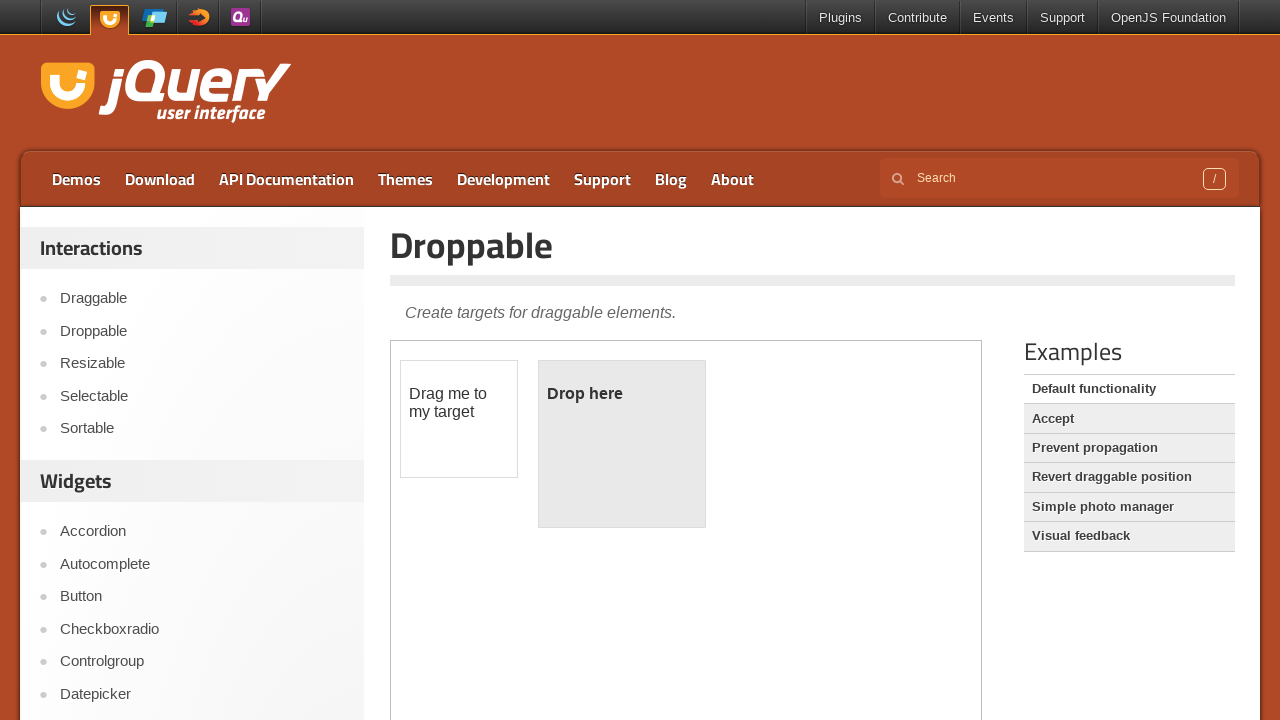

Located demo iframe
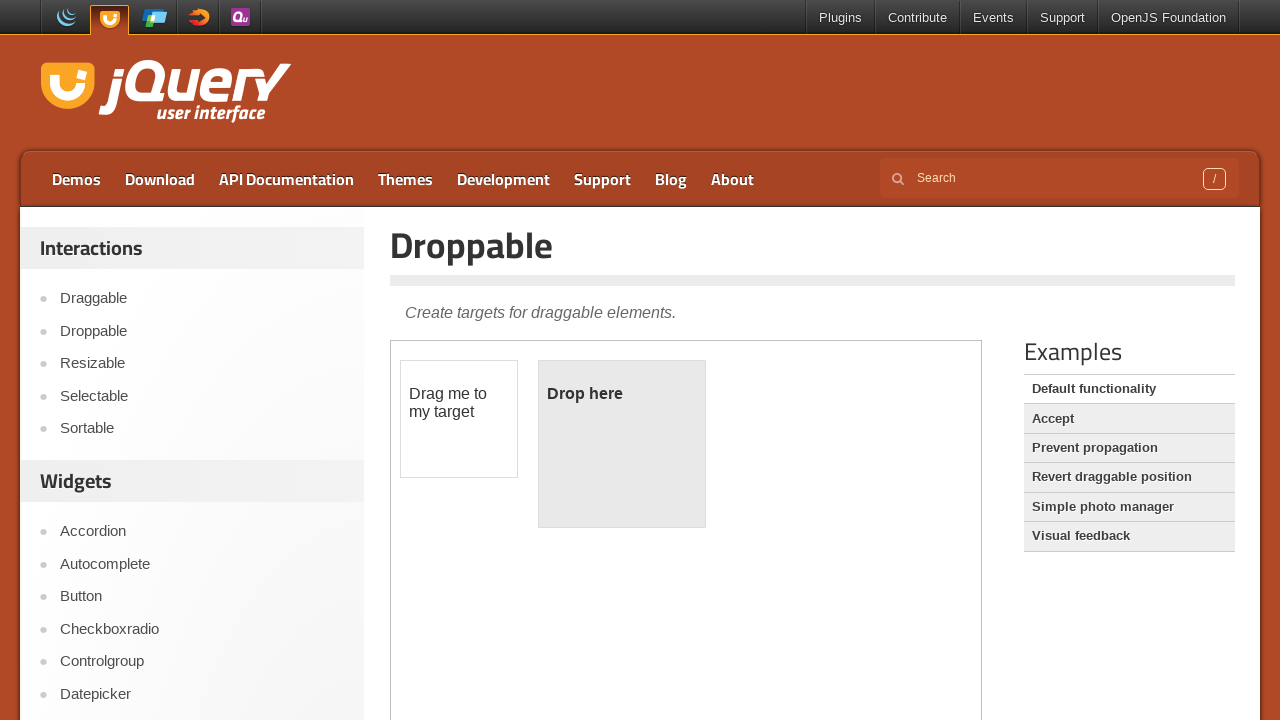

Located draggable element within iframe
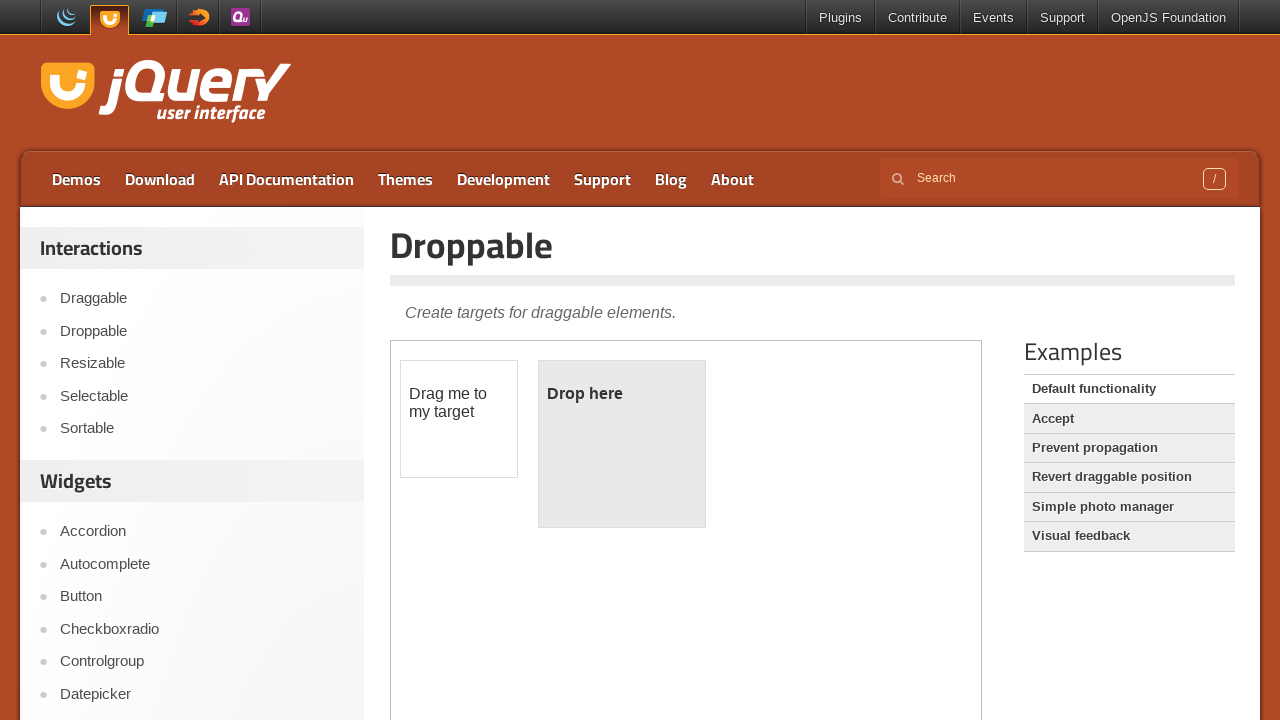

Located droppable element within iframe
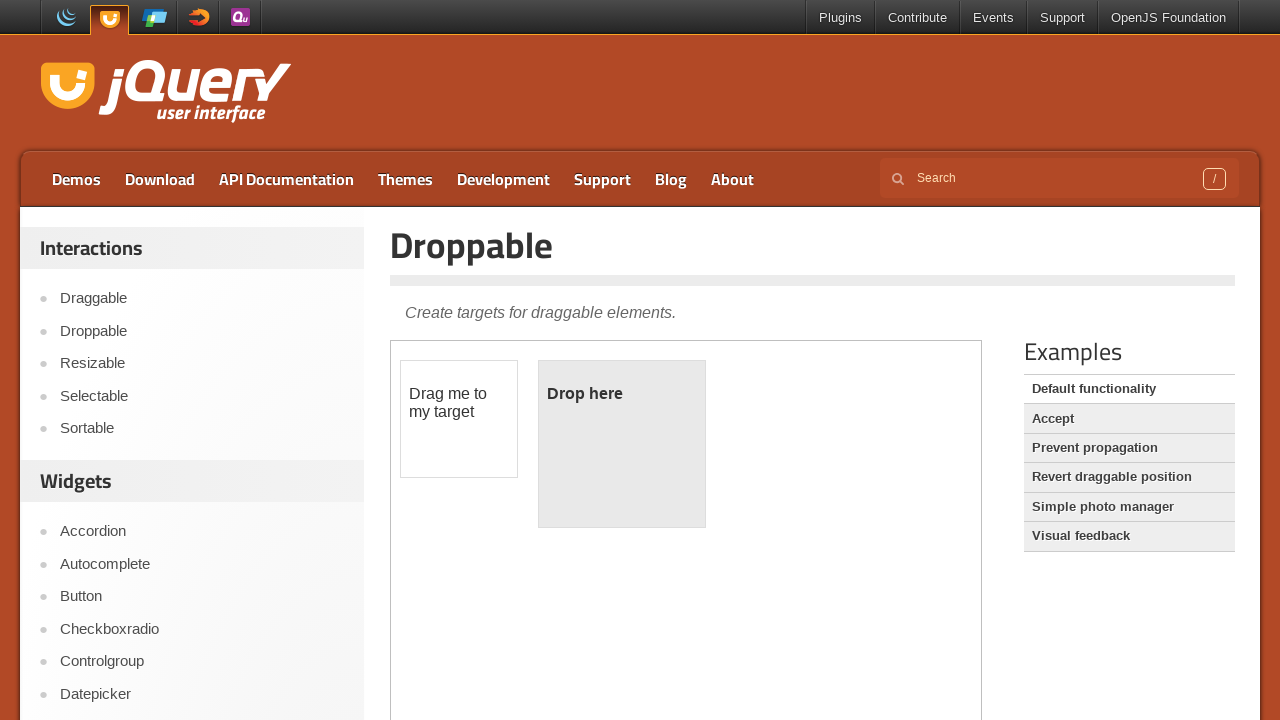

Dragged draggable element onto droppable target at (622, 444)
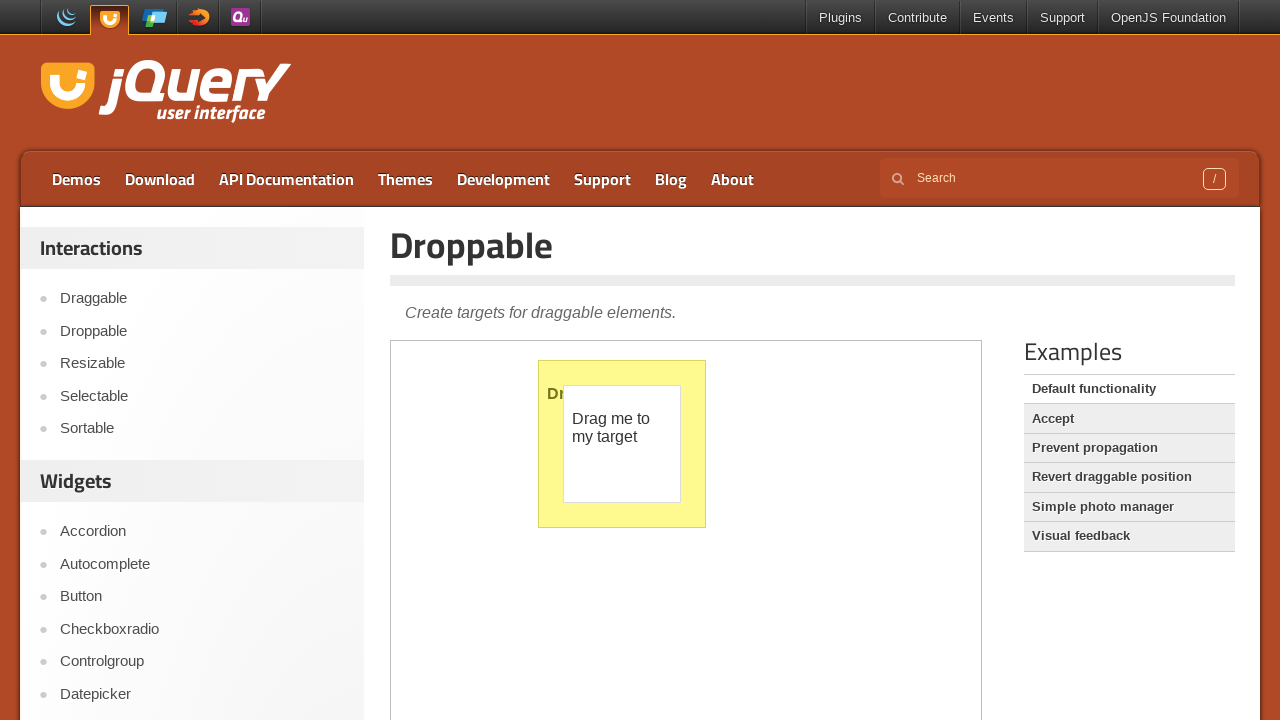

Waited 1 second for drag and drop result to display
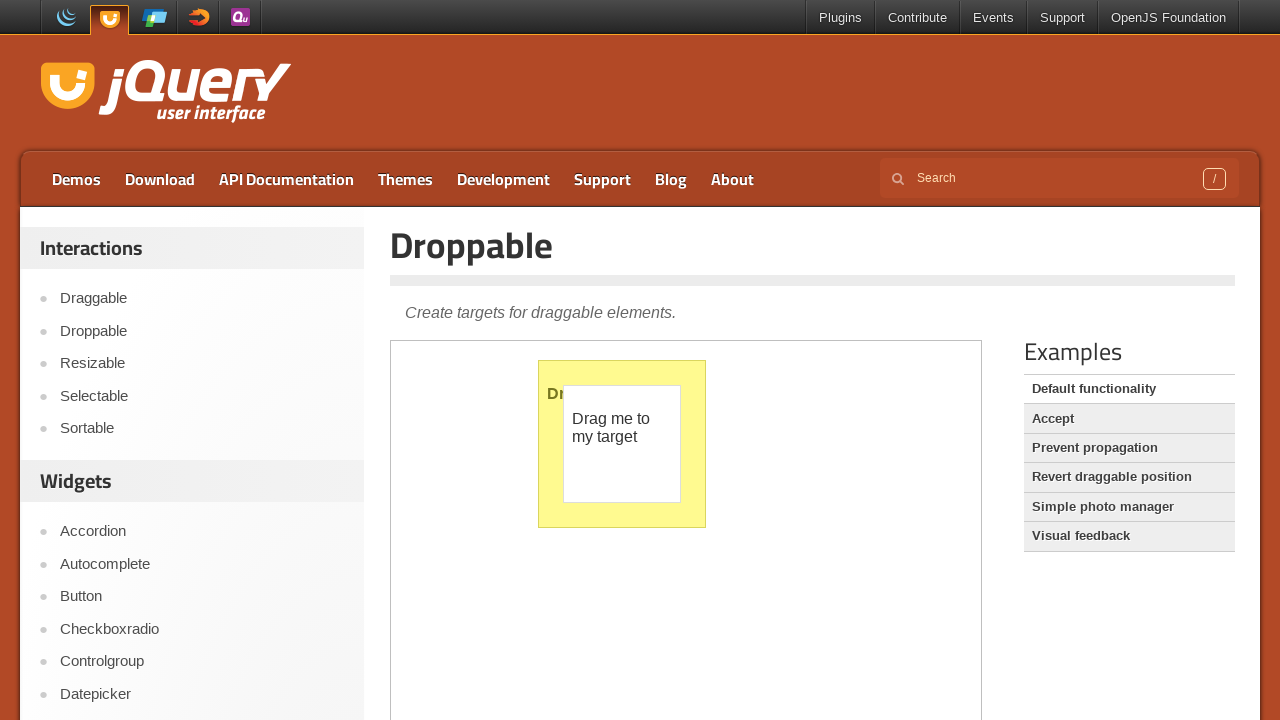

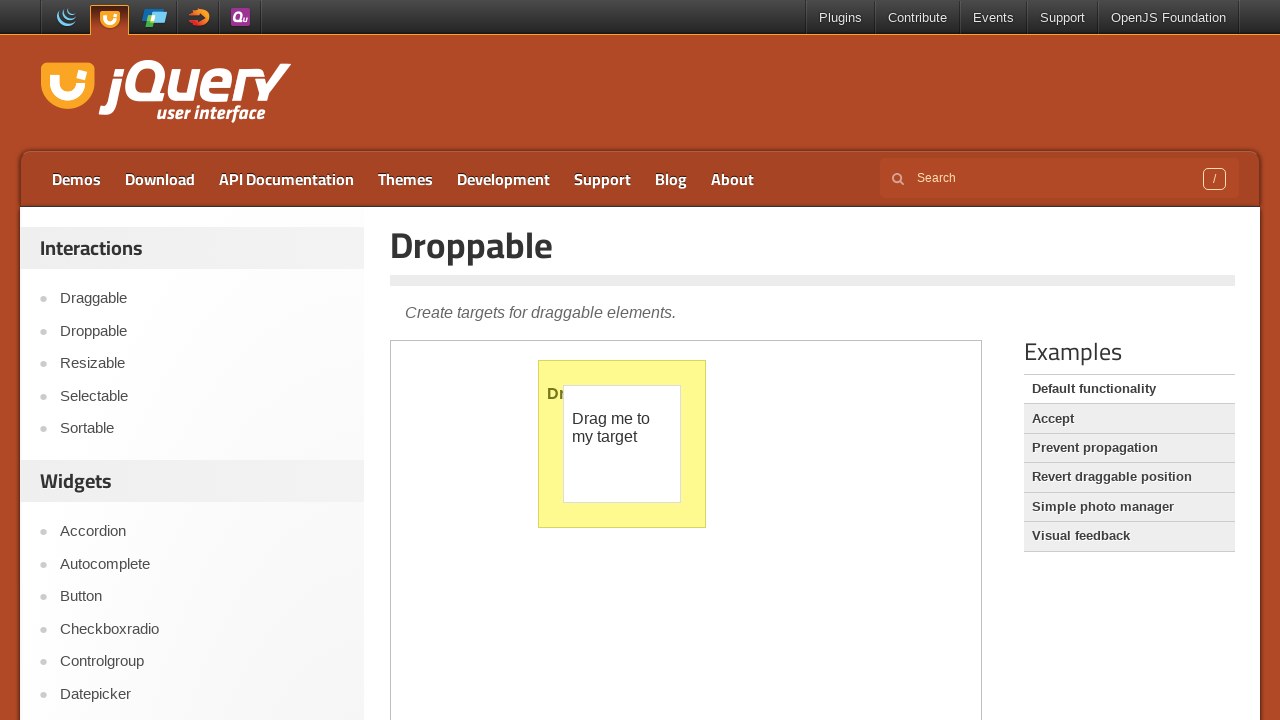